Navigates to Highcharts sunburst chart demo page, scrolls down to view the chart, and hovers over chart segments to trigger tooltip displays

Starting URL: https://www.highcharts.com/demo/sunburst

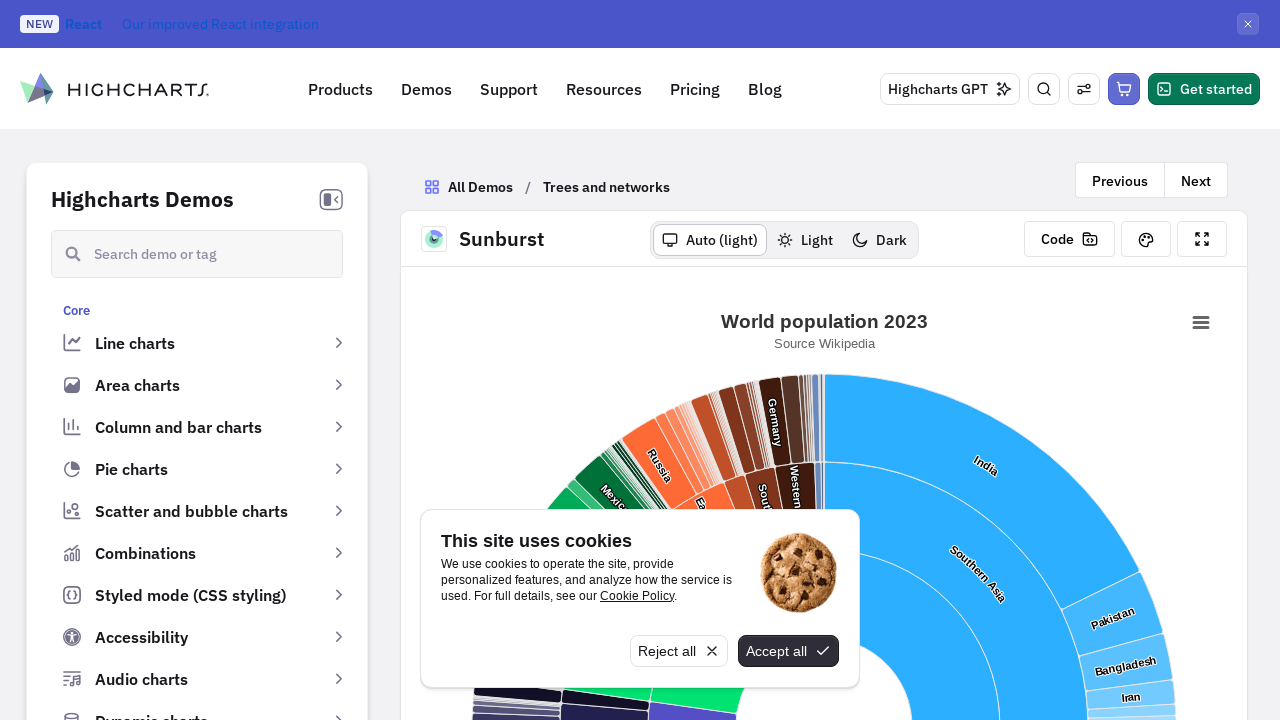

Scrolled down 300px to view the sunburst chart
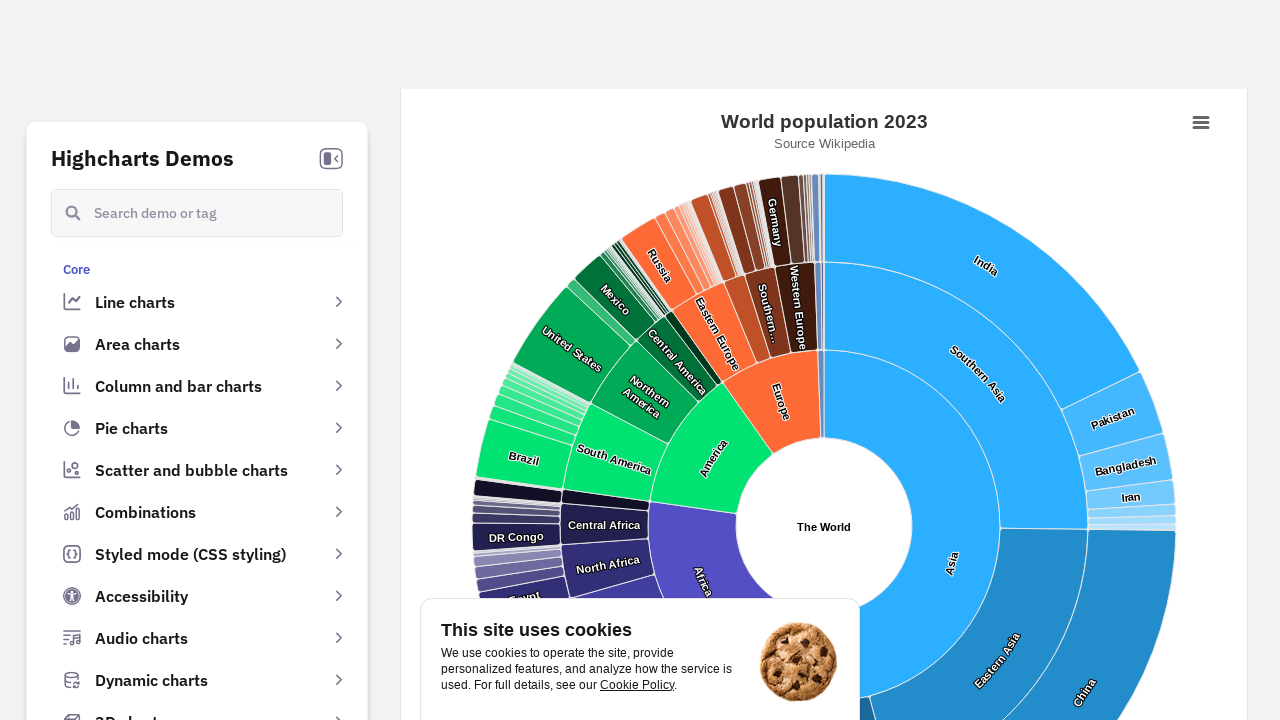

Sunburst chart SVG path elements loaded
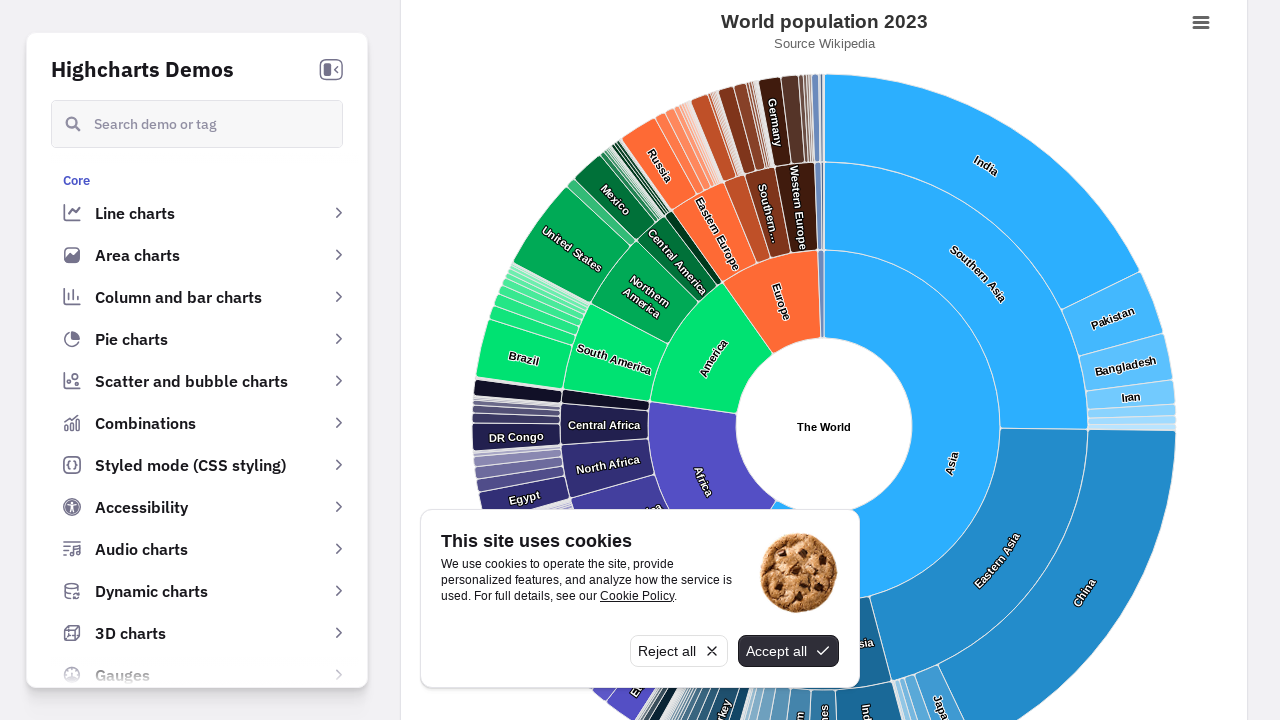

Retrieved 920 path elements from the chart
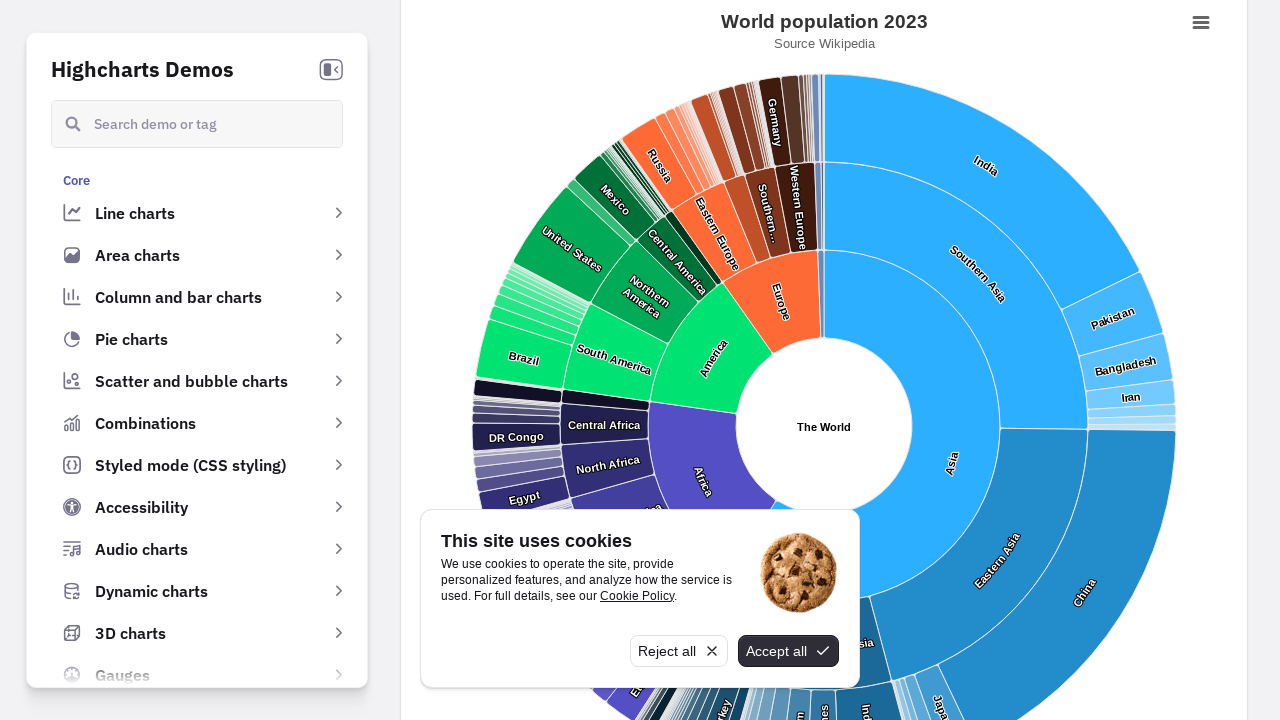

Hovered over chart segment 1 to trigger tooltip at (712, 651) on xpath=//*[name()='svg']//*[name()='path'] >> nth=0
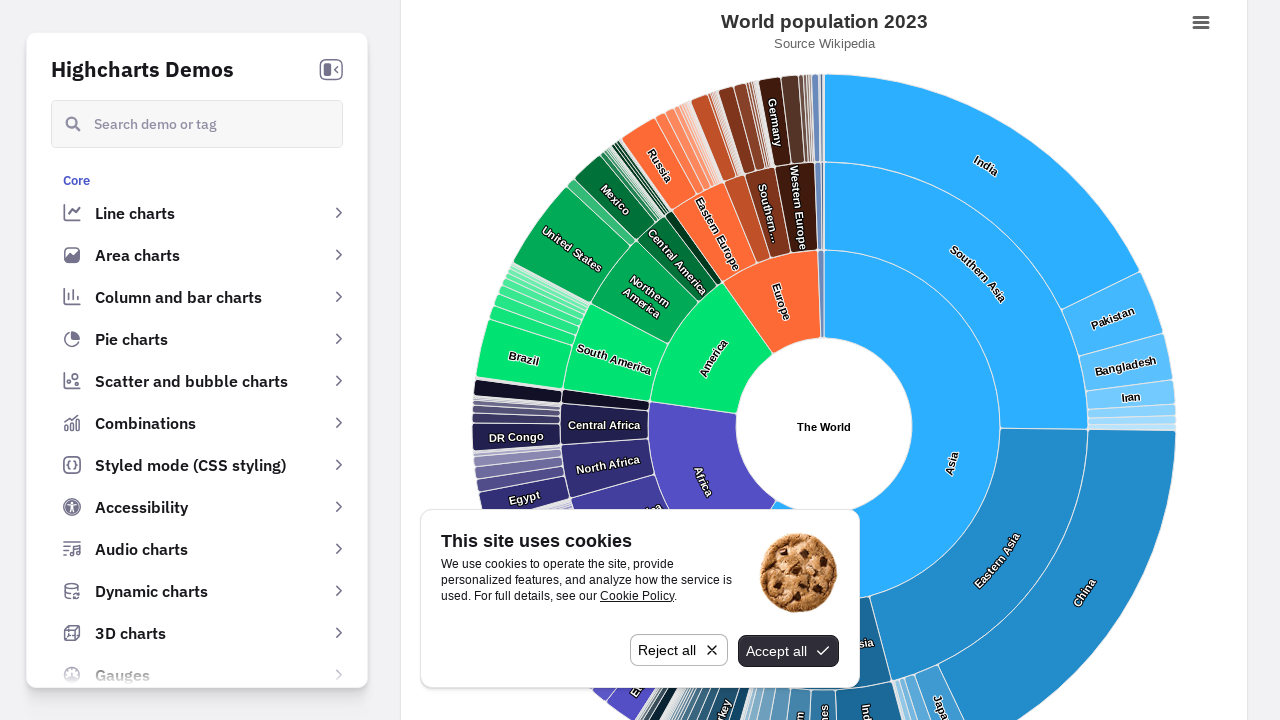

Waited 500ms to observe tooltip for segment 1
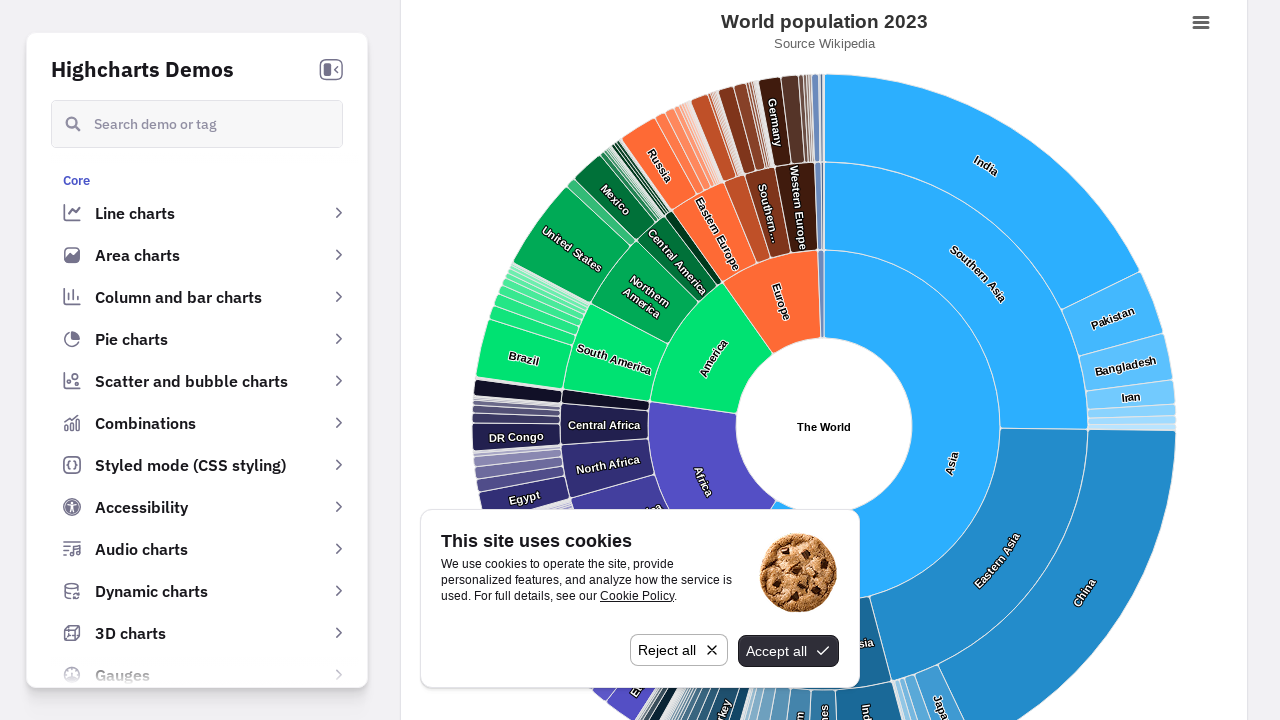

Hovered over chart segment 2 to trigger tooltip at (823, 651) on xpath=//*[name()='svg']//*[name()='path'] >> nth=1
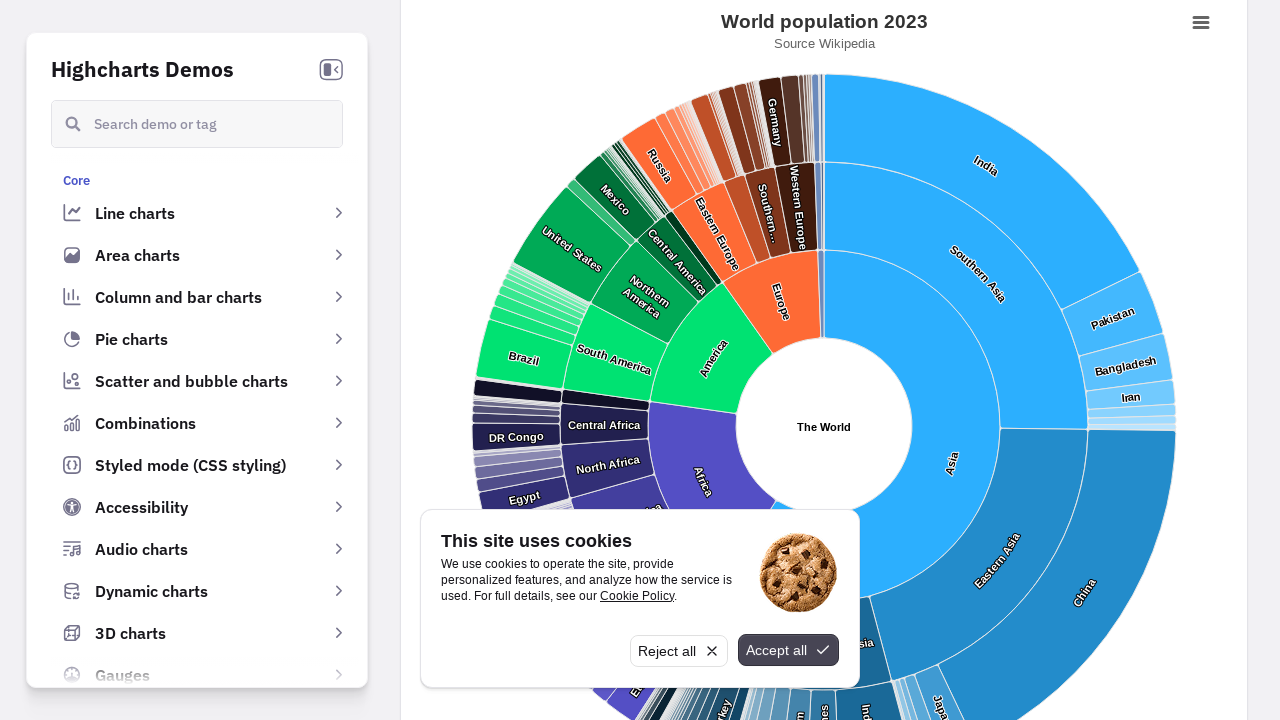

Waited 500ms to observe tooltip for segment 2
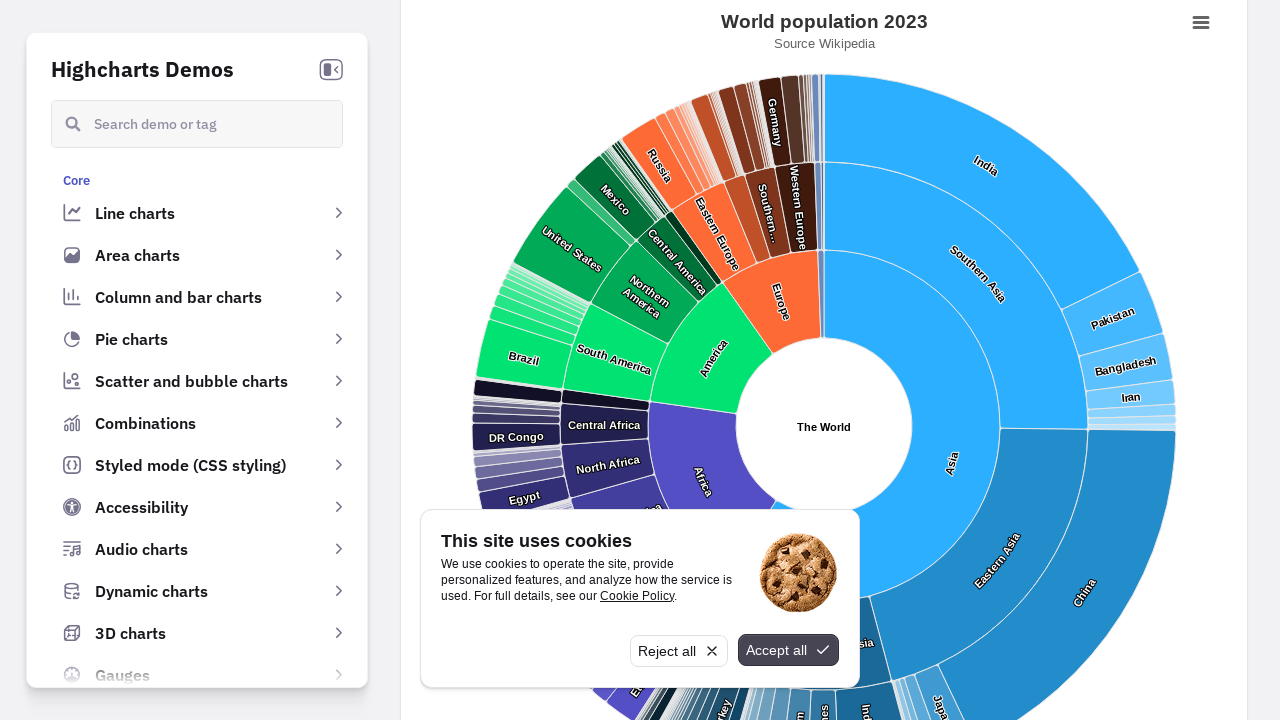

Hovered over chart segment 3 to trigger tooltip at (1248, 24) on xpath=//*[name()='svg']//*[name()='path'] >> nth=2
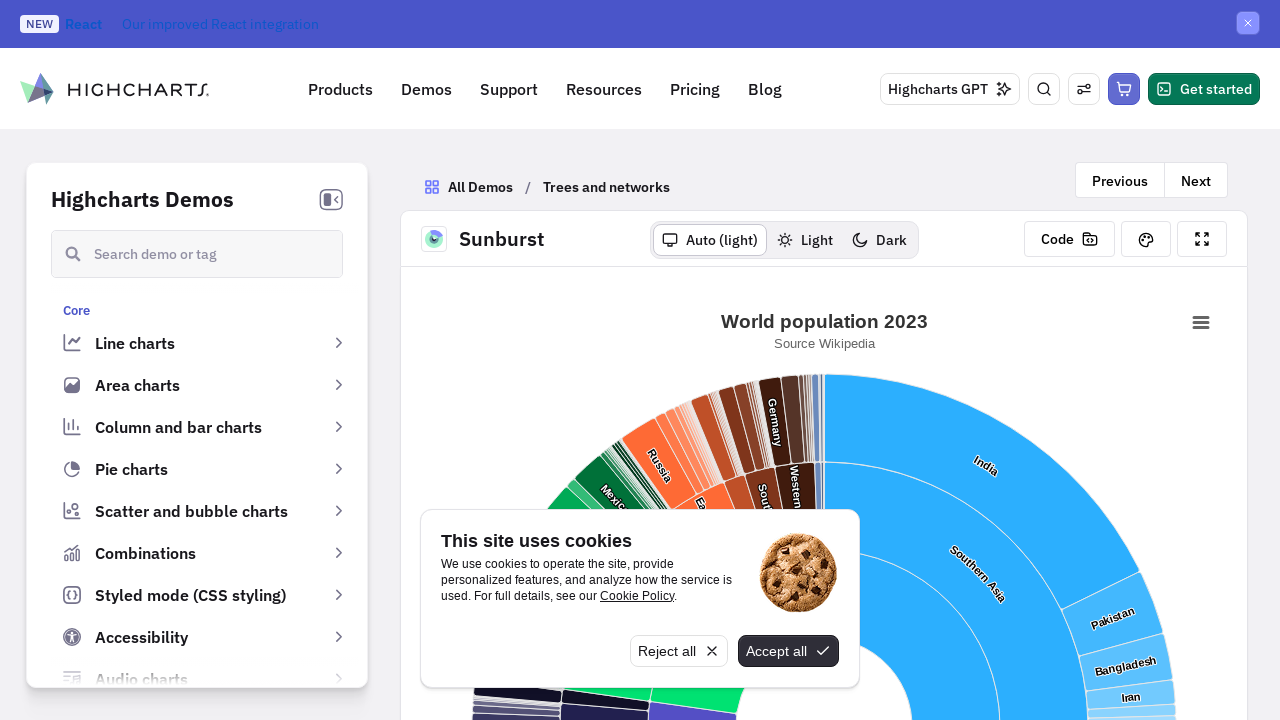

Waited 500ms to observe tooltip for segment 3
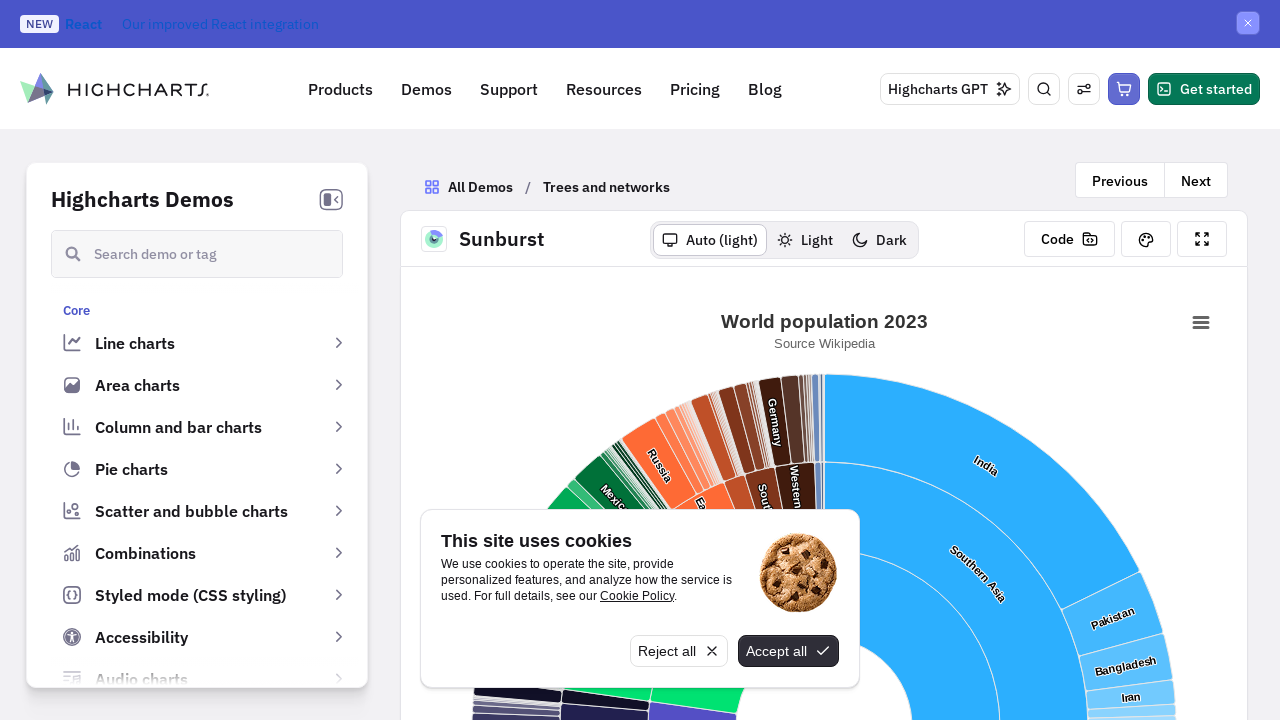

Hovered over chart segment 4 to trigger tooltip at (74, 90) on xpath=//*[name()='svg']//*[name()='path'] >> nth=3
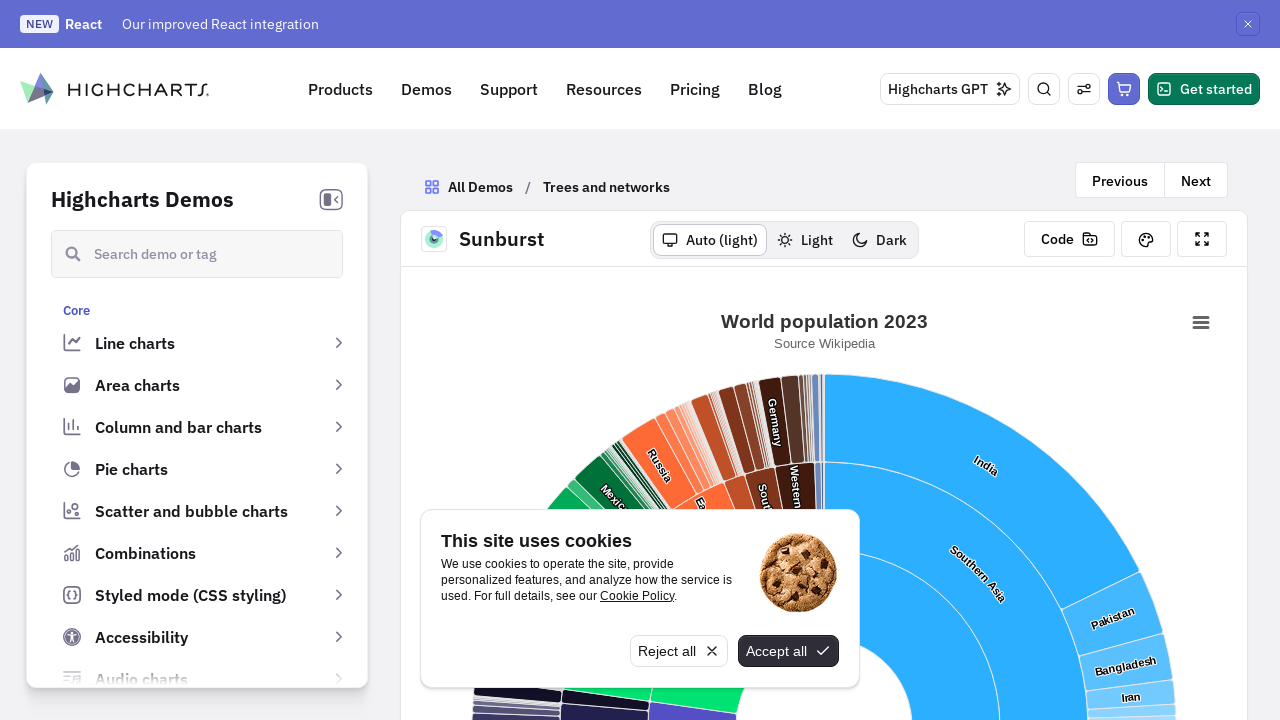

Waited 500ms to observe tooltip for segment 4
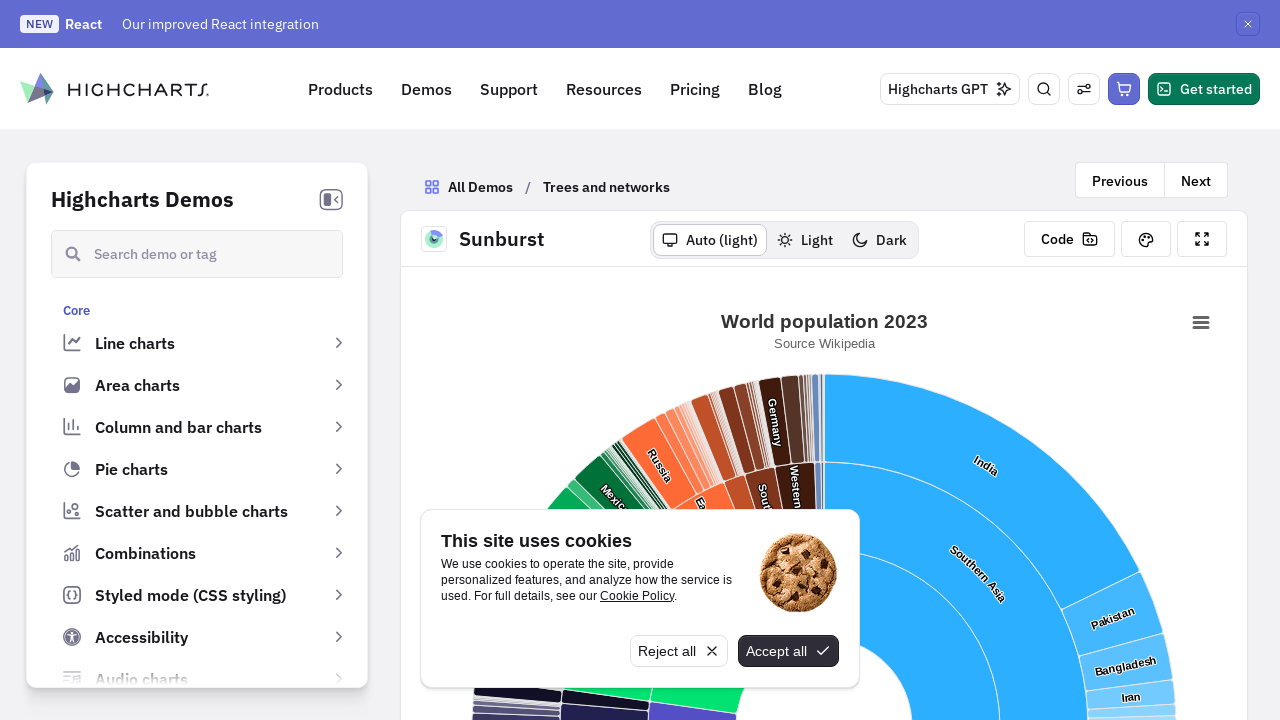

Hovered over chart segment 5 to trigger tooltip at (87, 90) on xpath=//*[name()='svg']//*[name()='path'] >> nth=4
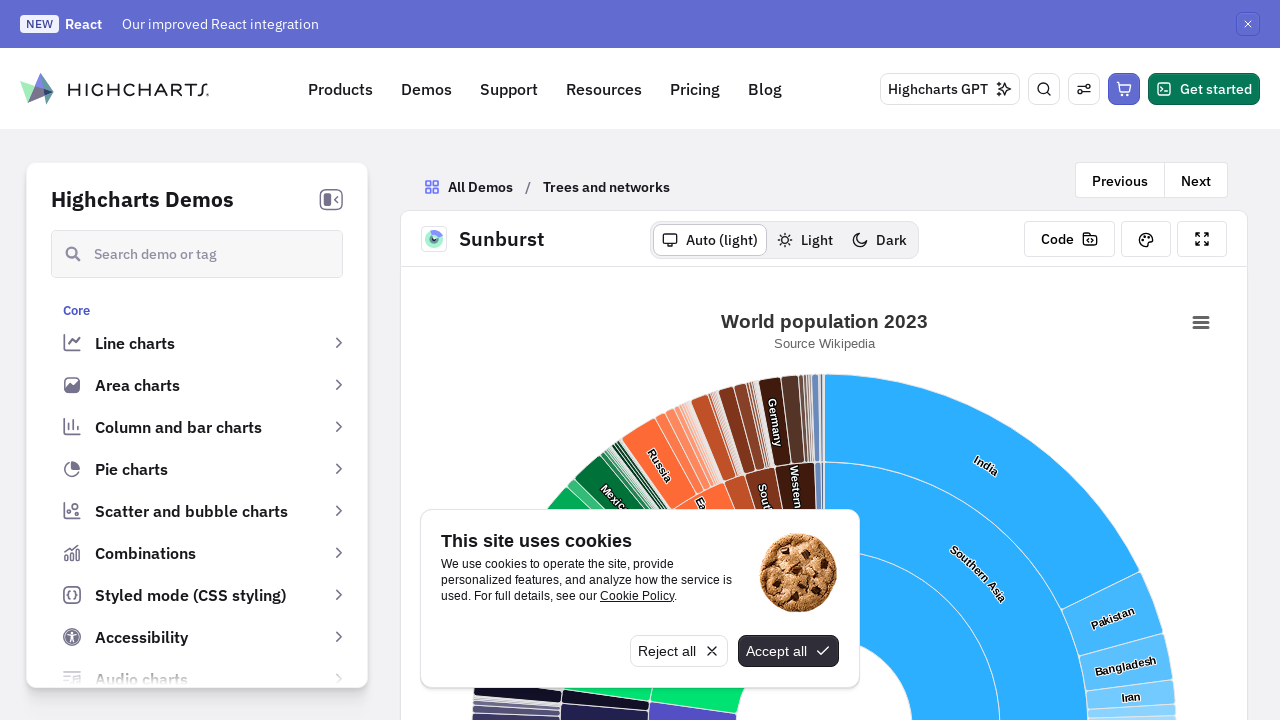

Waited 500ms to observe tooltip for segment 5
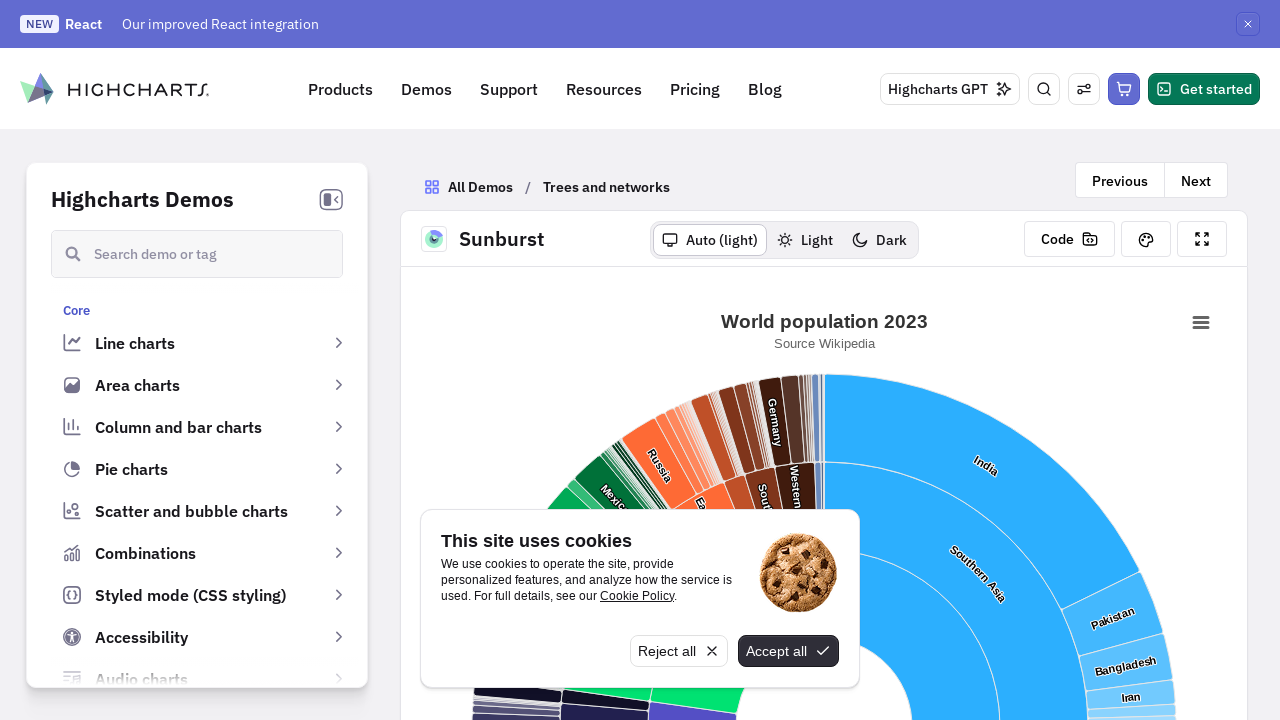

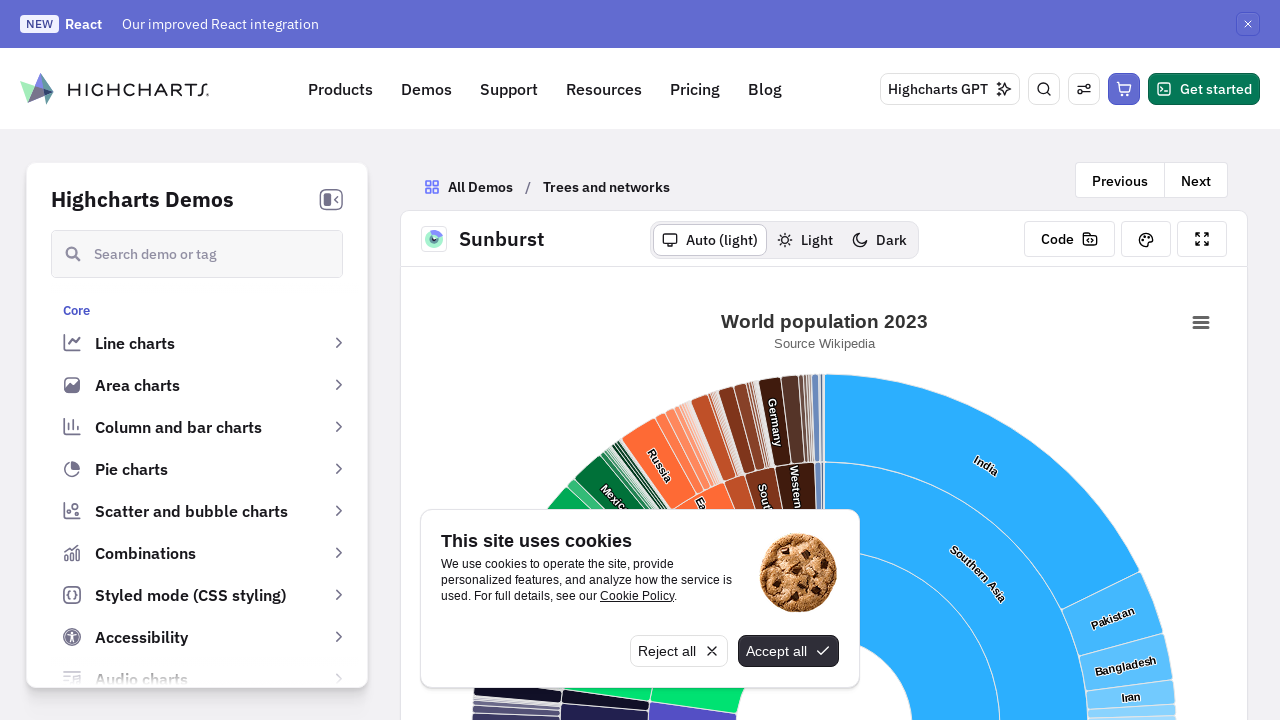